Tests that entering a valid number (64) between 50-100 with a perfect square root triggers an alert showing the correct calculation

Starting URL: https://kristinek.github.io/site/tasks/enter_a_number

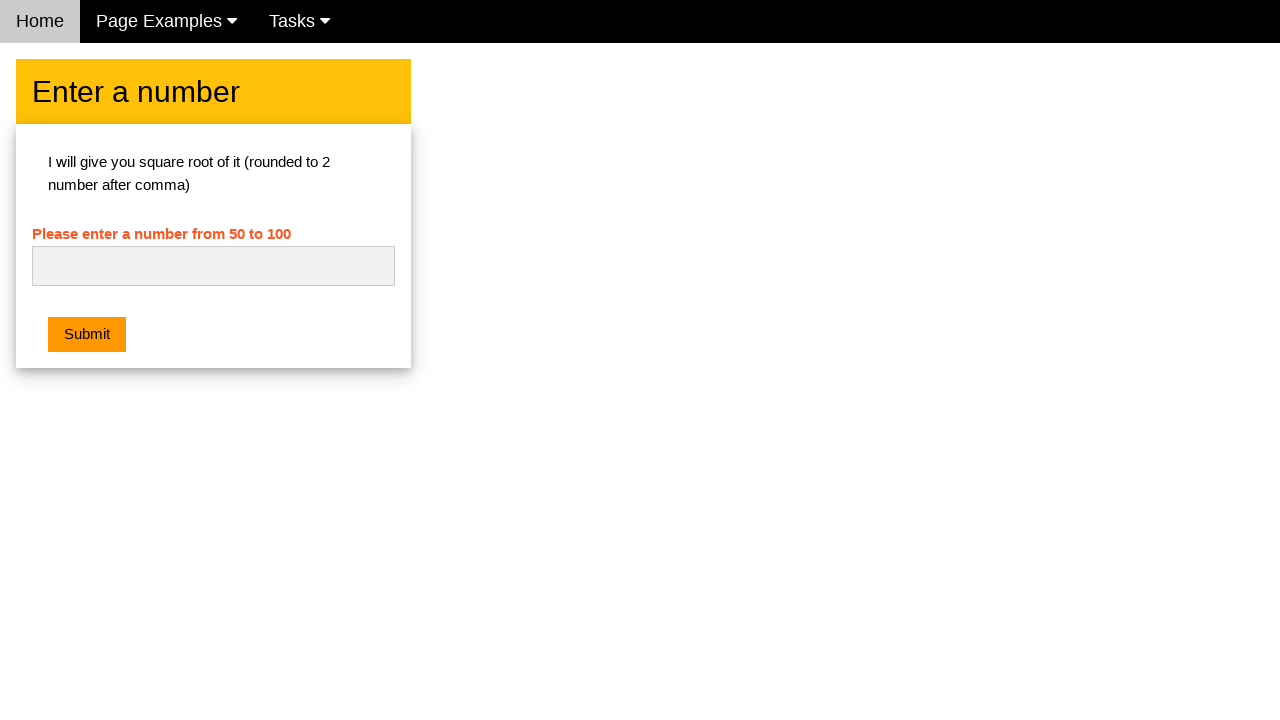

Entered 64 into the number input field on #numb
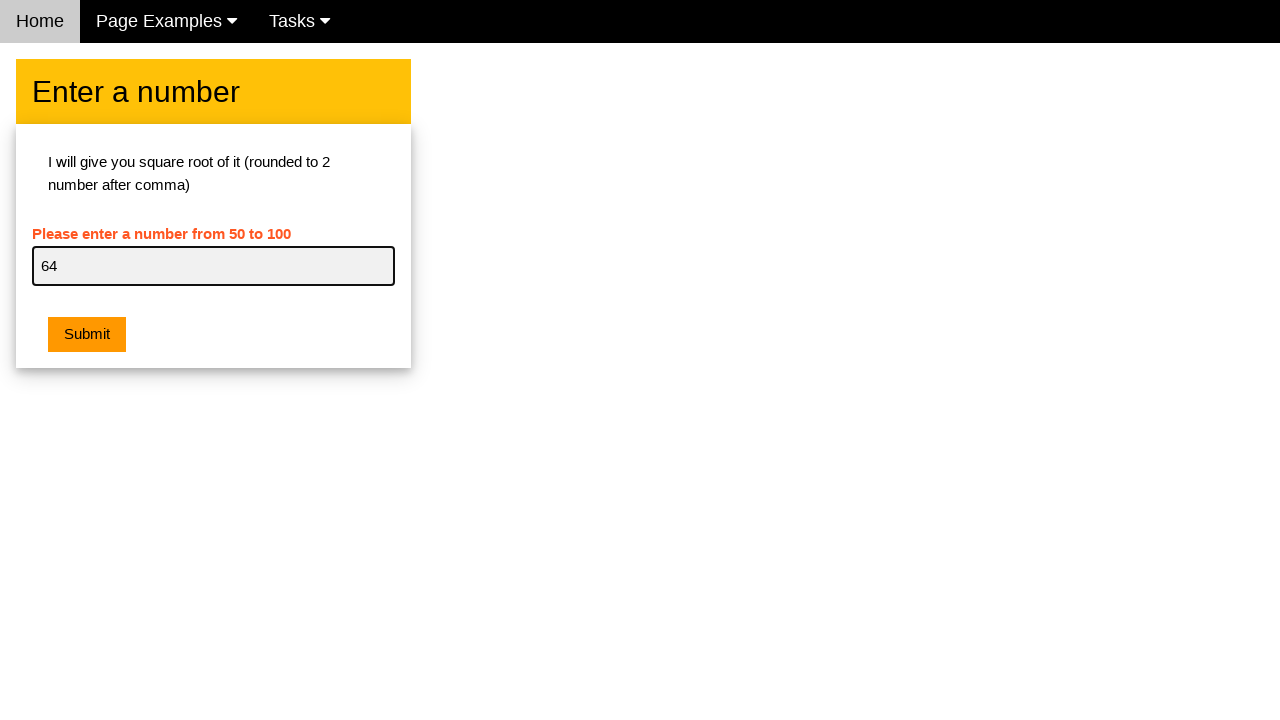

Clicked the submit button at (87, 335) on .w3-btn
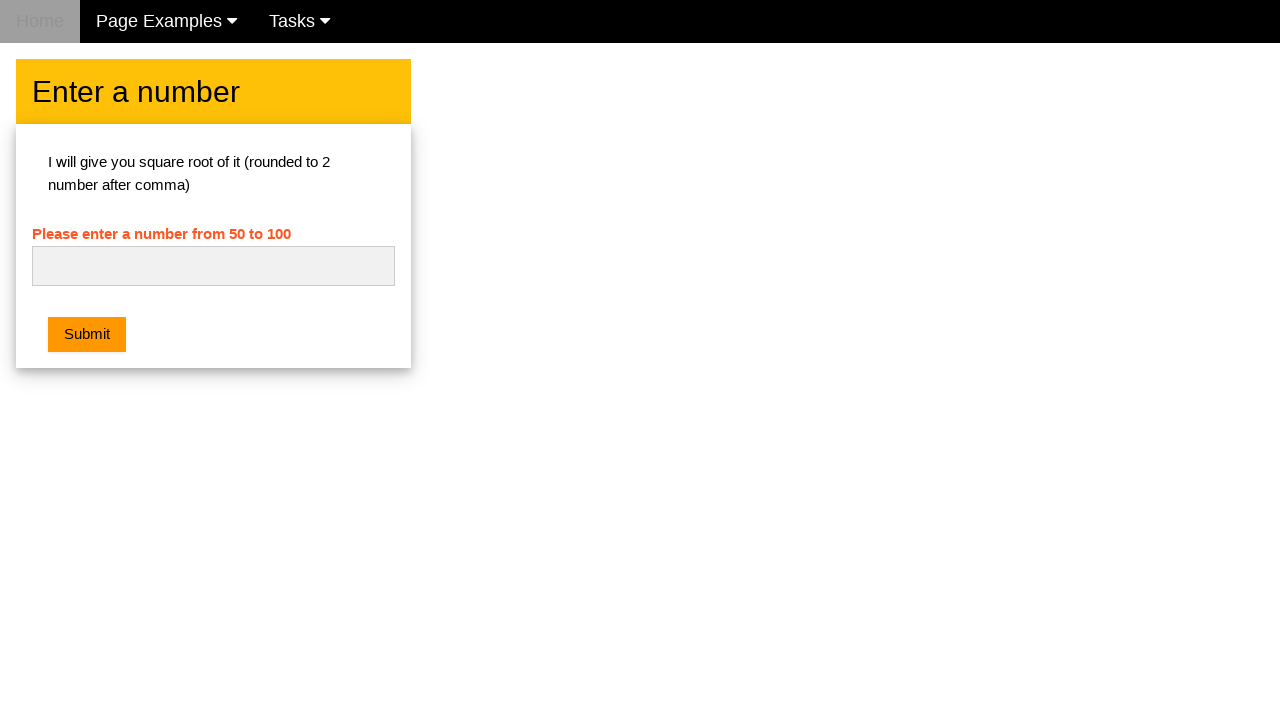

Set up dialog handler to accept alert
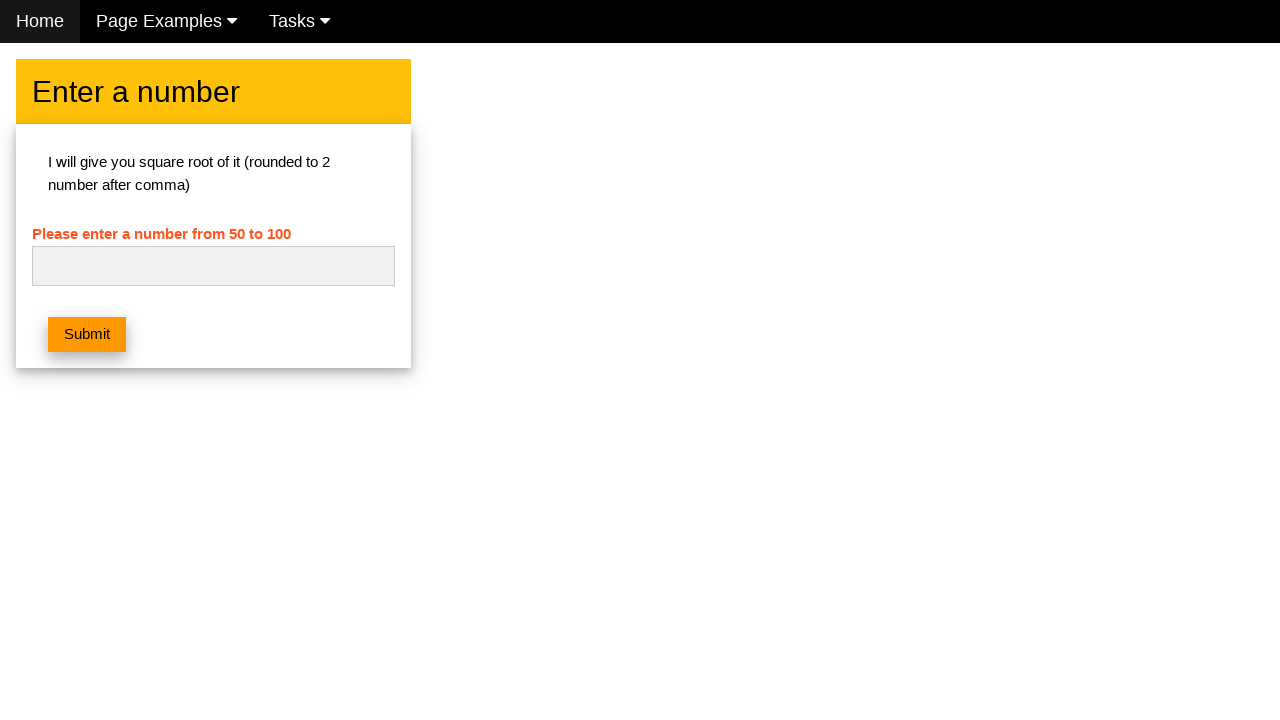

Waited 500ms for alert to appear and be processed
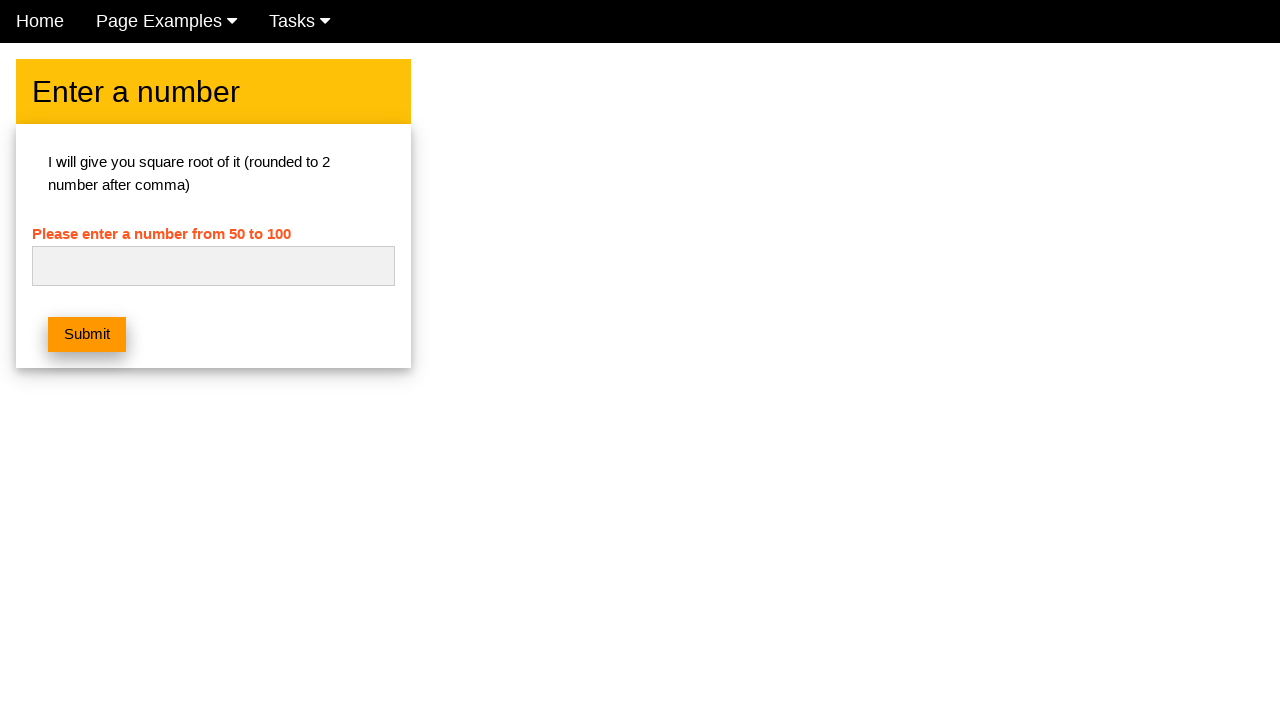

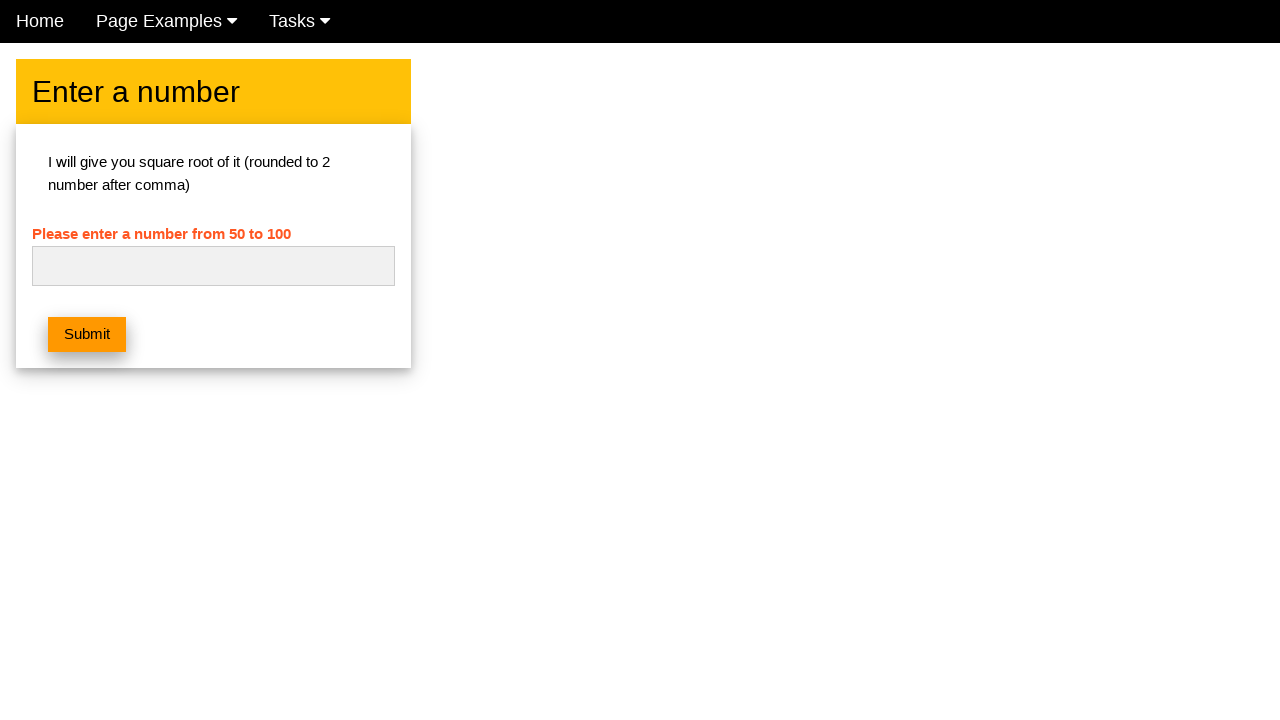